Tests window handling by clicking a link that opens a new tab and verifying the new tab's title is "New Window"

Starting URL: https://the-internet.herokuapp.com/windows

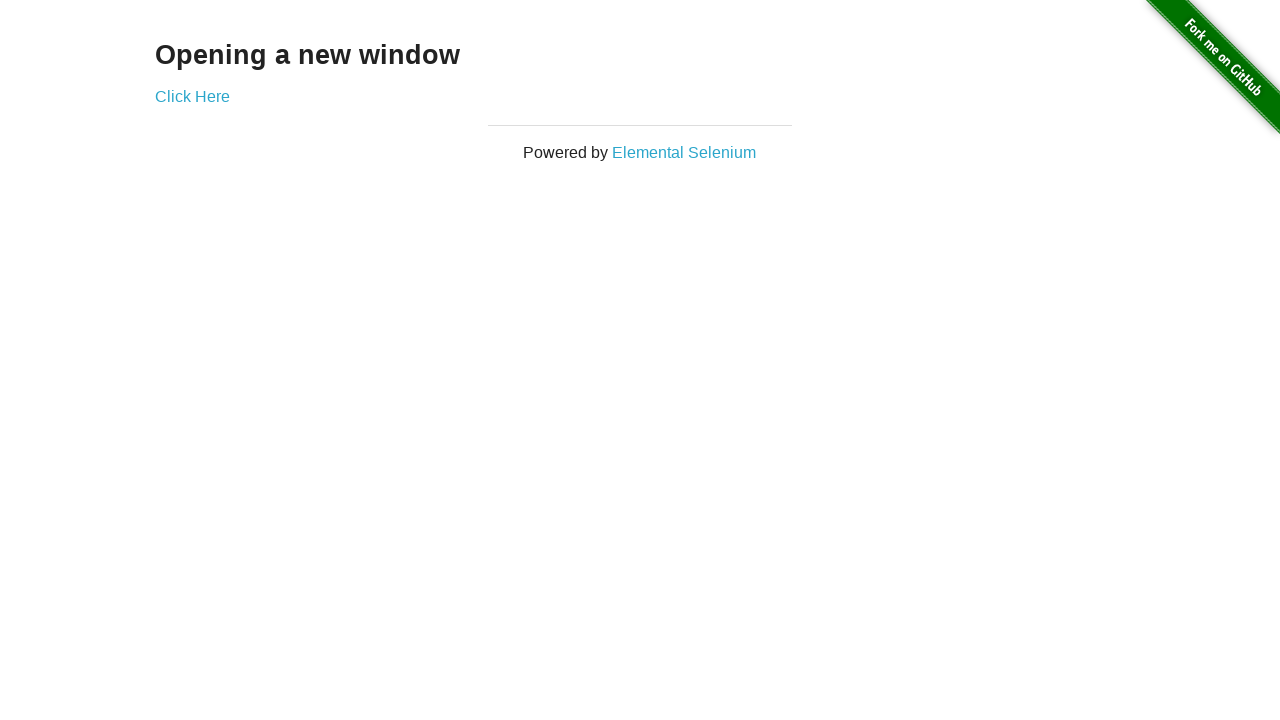

Clicked 'Click Here' link to open new tab at (192, 96) on text=Click Here
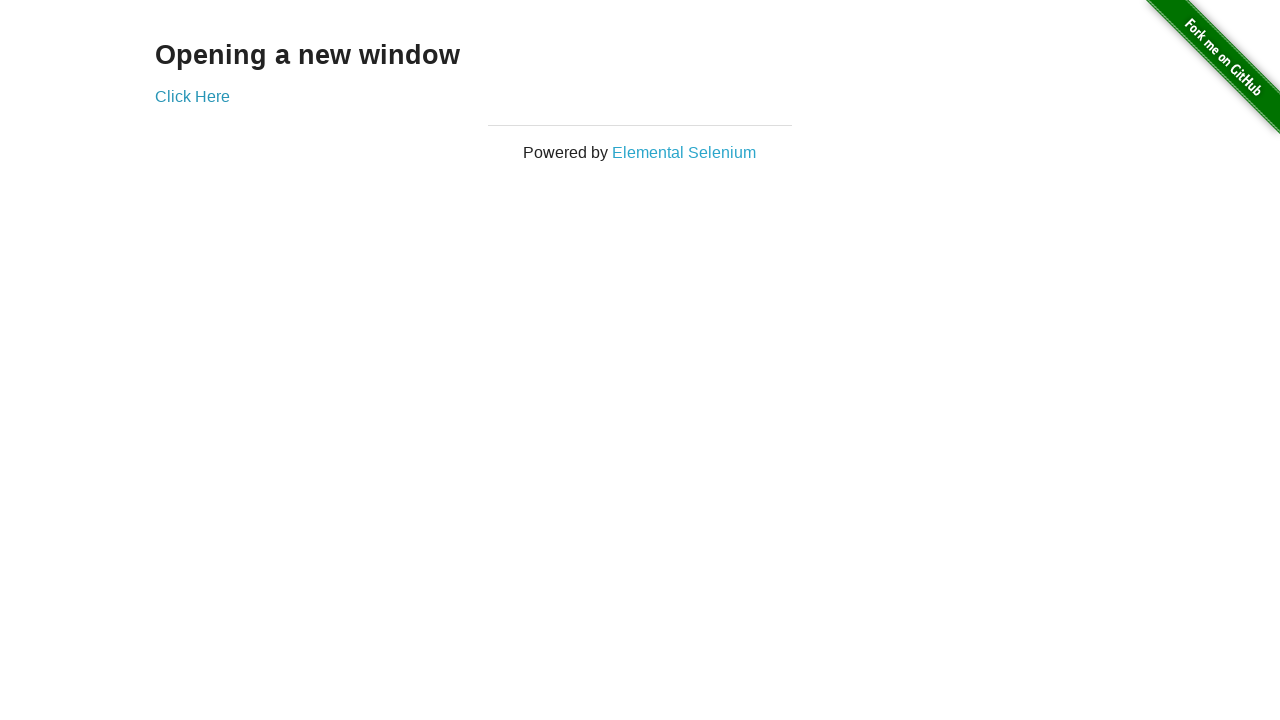

Captured new page/tab object
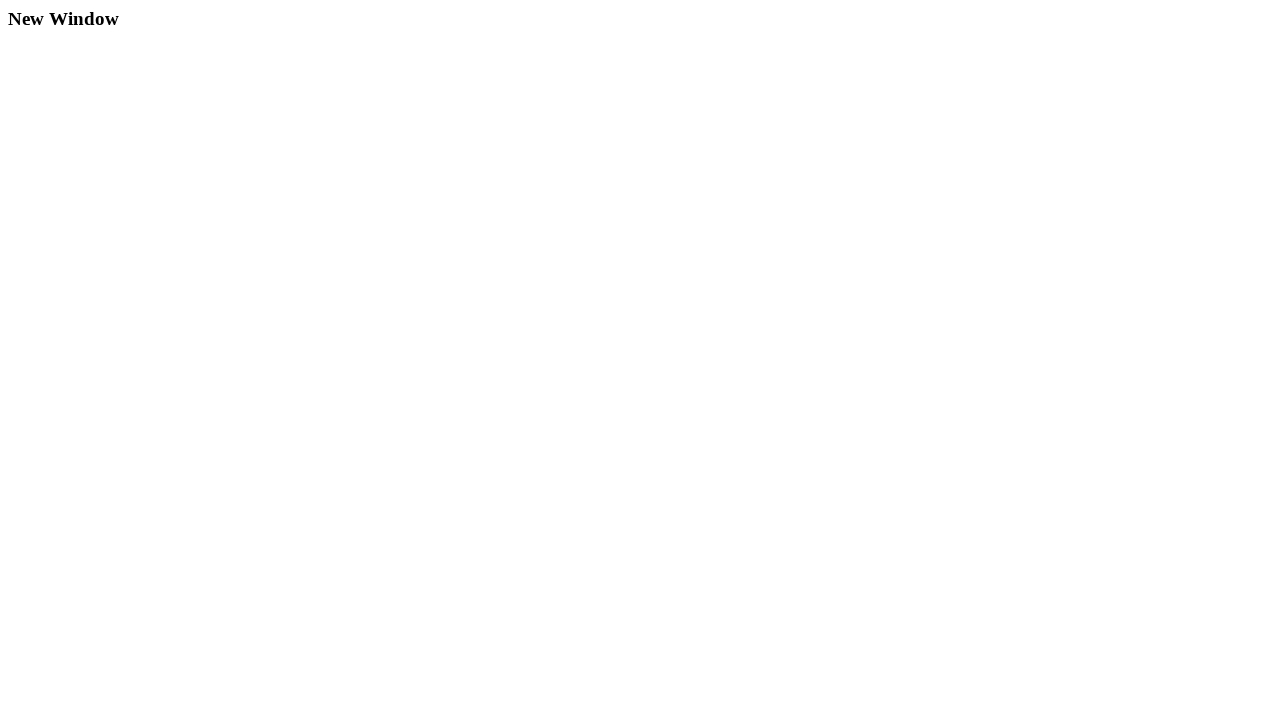

New tab loaded successfully
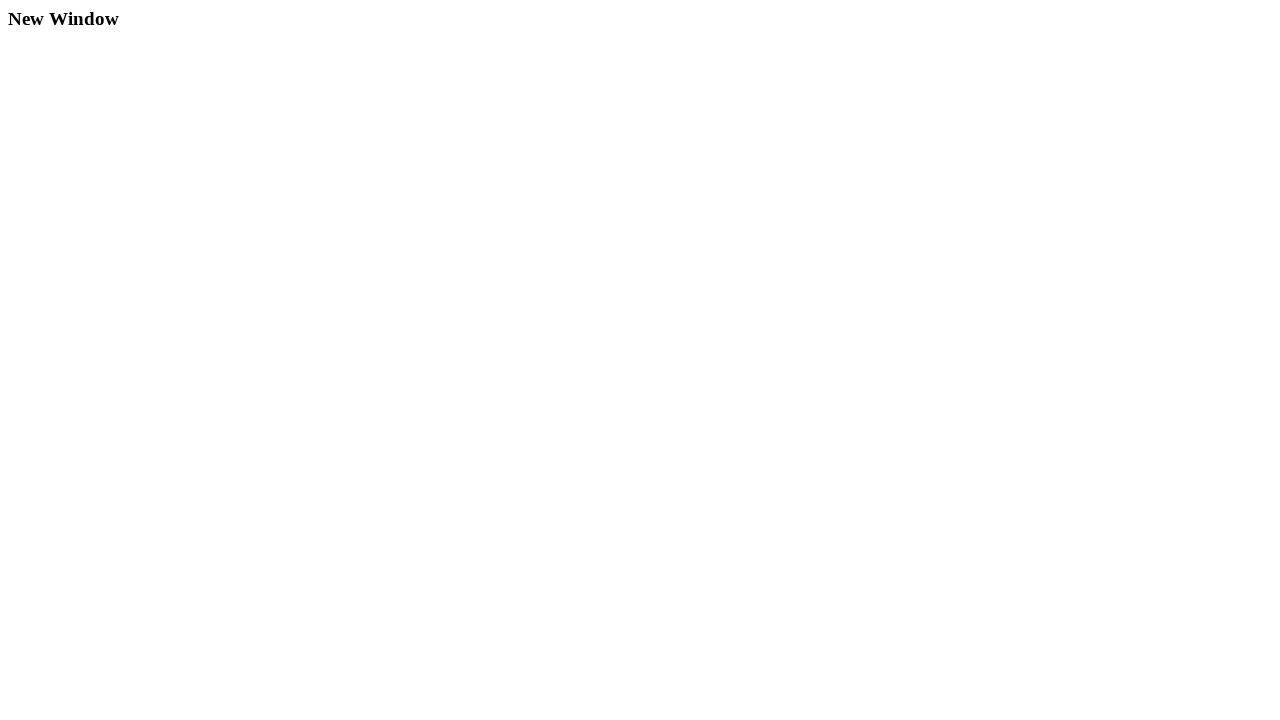

Verified new tab title is 'New Window'
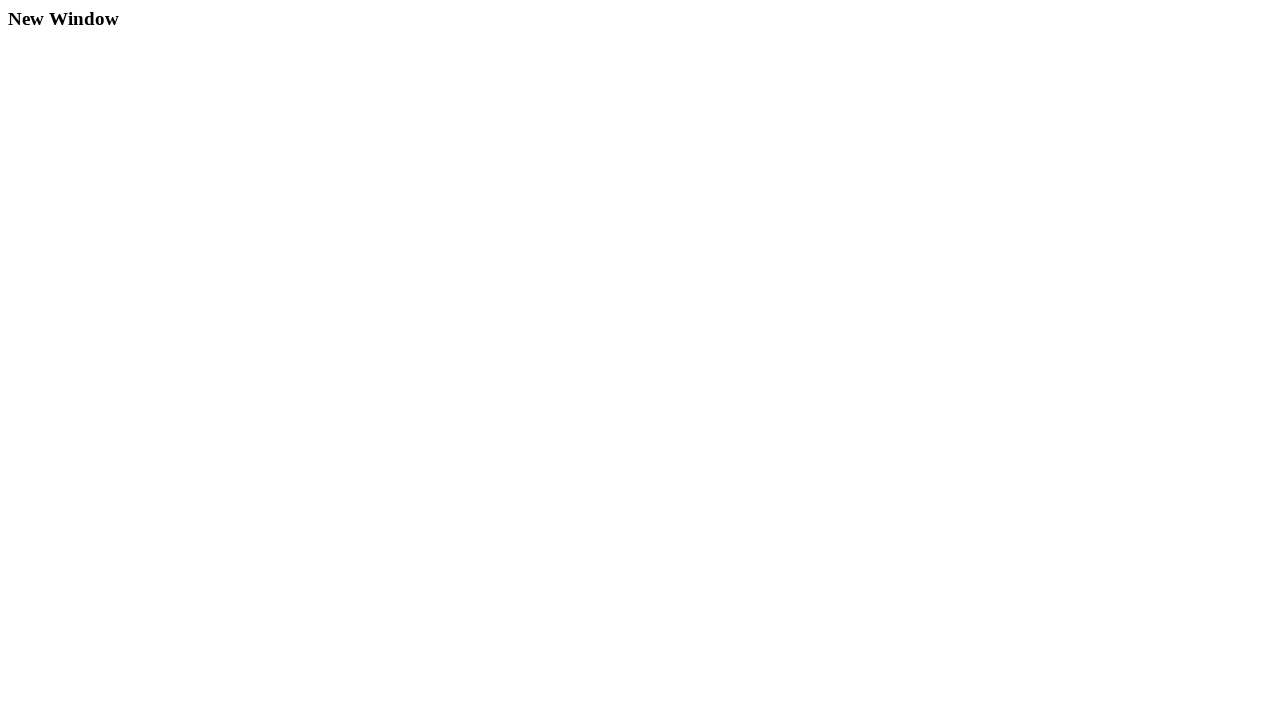

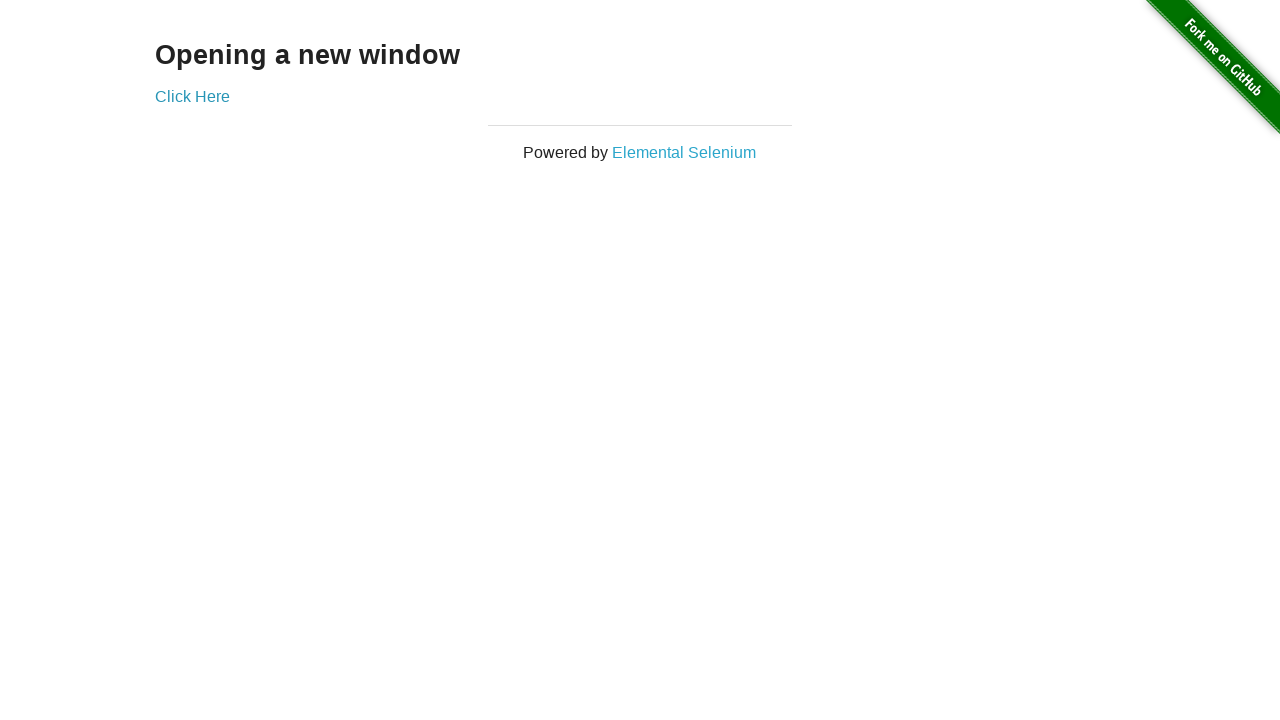